Tests explicit wait by clicking start button, waiting for loading icon to disappear, then verifying Hello World text is displayed

Starting URL: http://the-internet.herokuapp.com/dynamic_loading/2

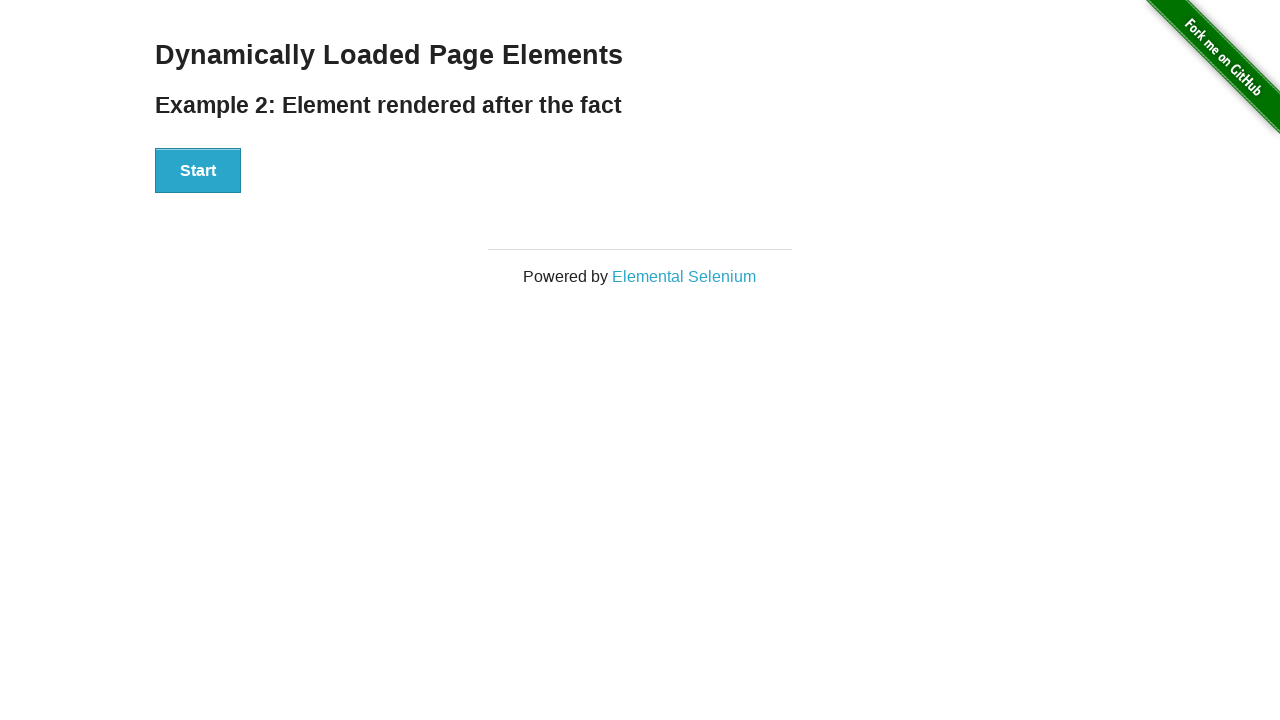

Clicked Start button at (198, 171) on xpath=//button[contains(text(),'Start')]
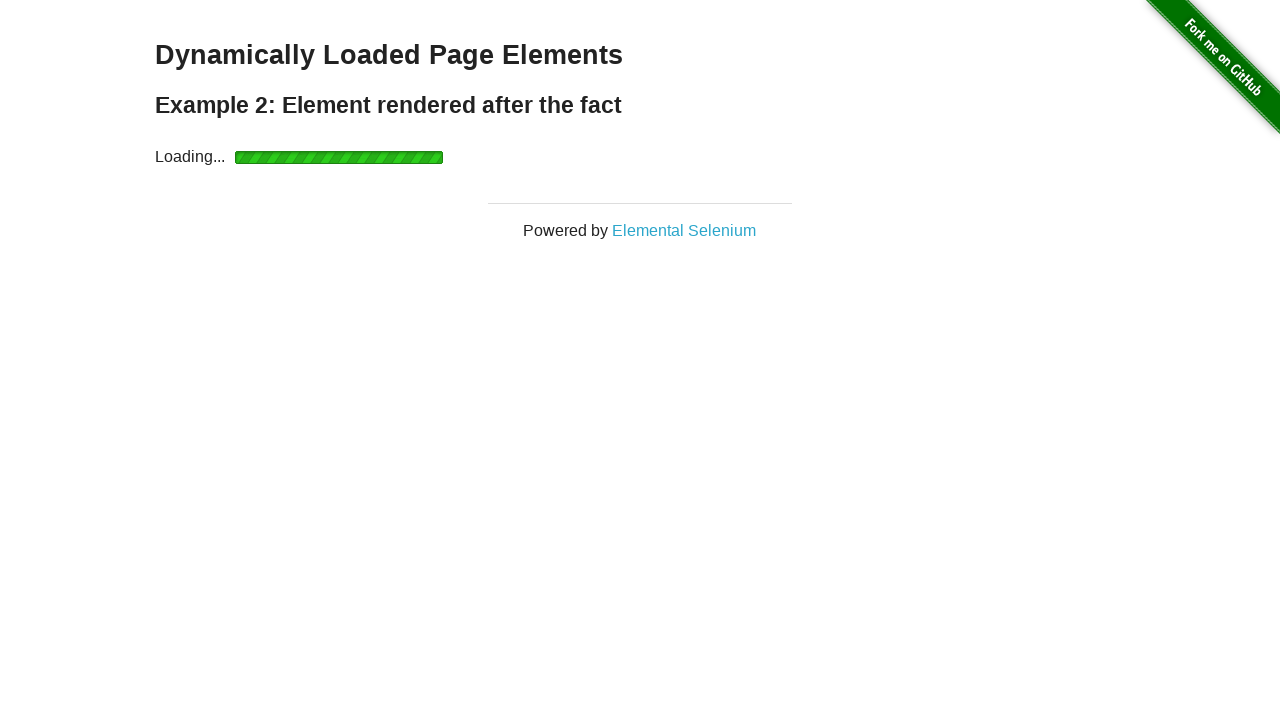

Loading icon disappeared
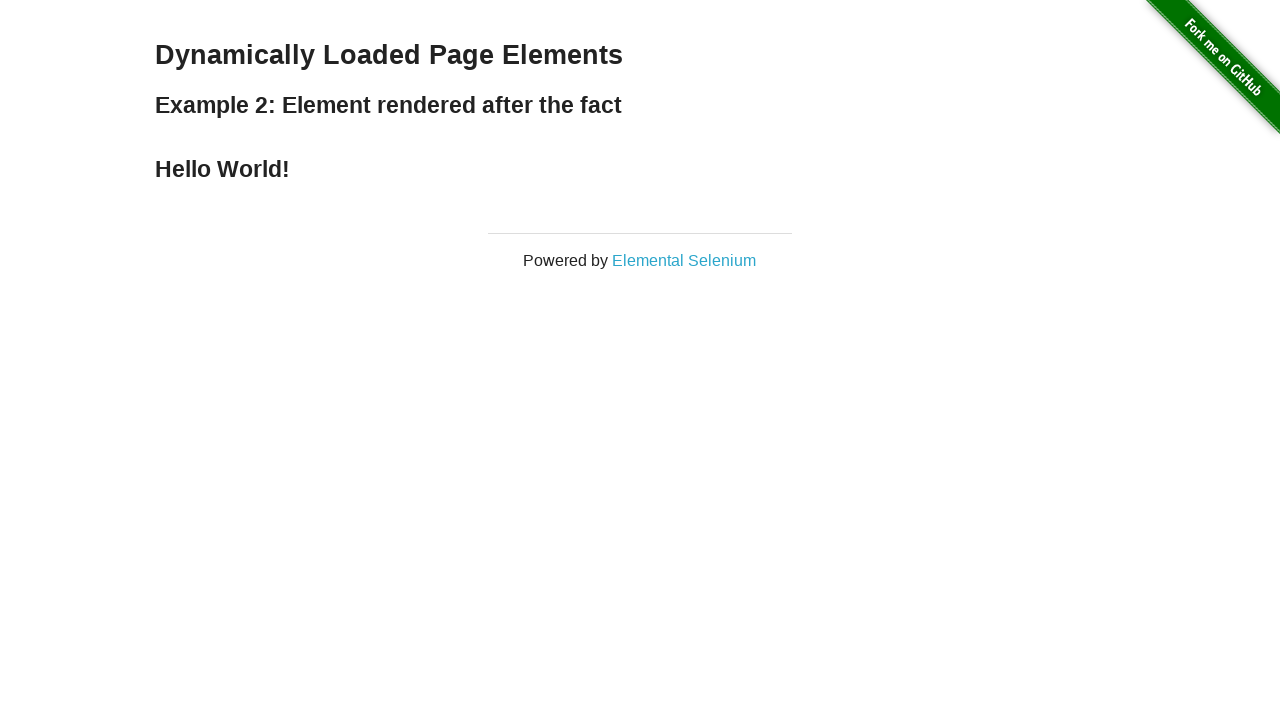

Hello World text is now visible
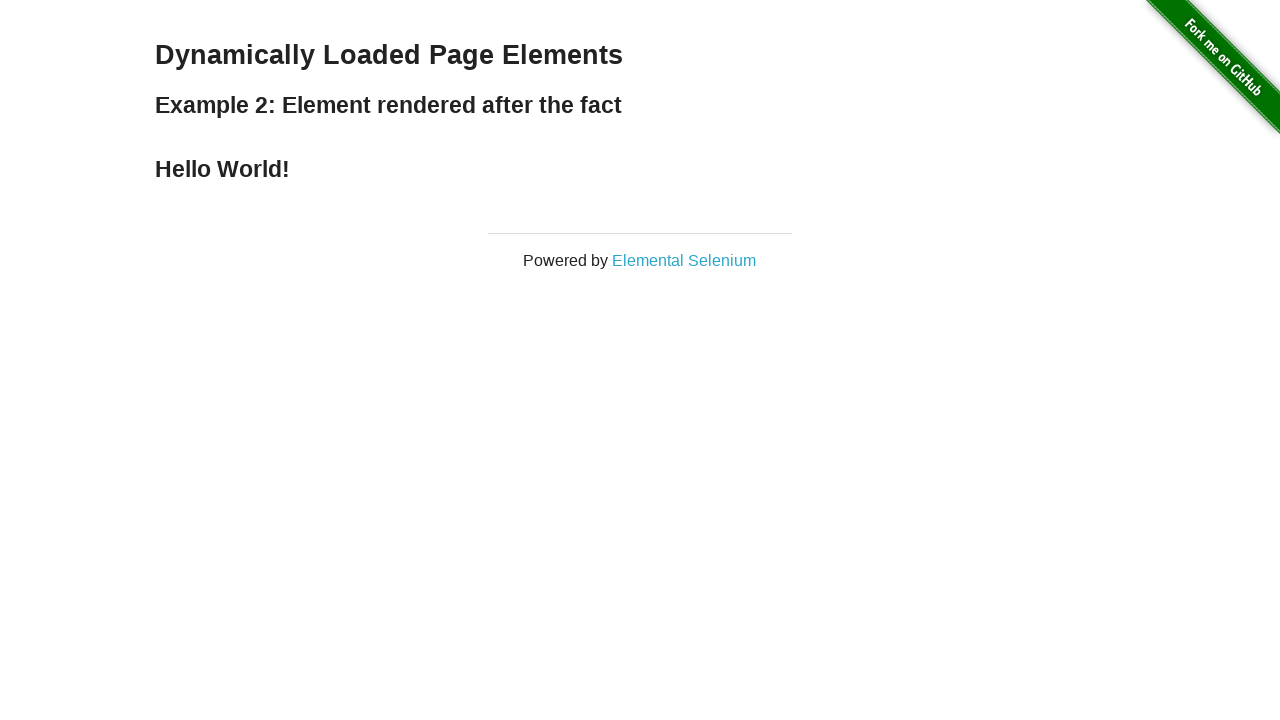

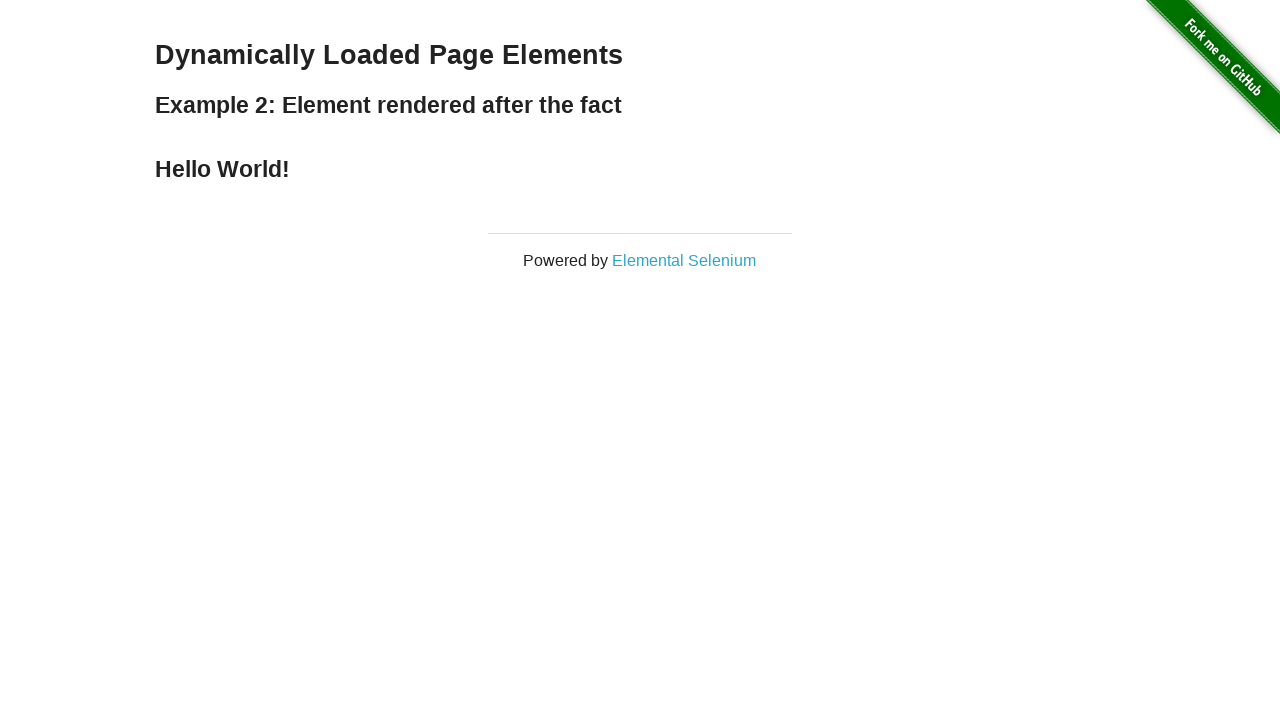